Tests JavaScript alert handling by interacting with different types of alerts: simple alert, confirmation dialog, and prompt dialog

Starting URL: https://the-internet.herokuapp.com/javascript_alerts

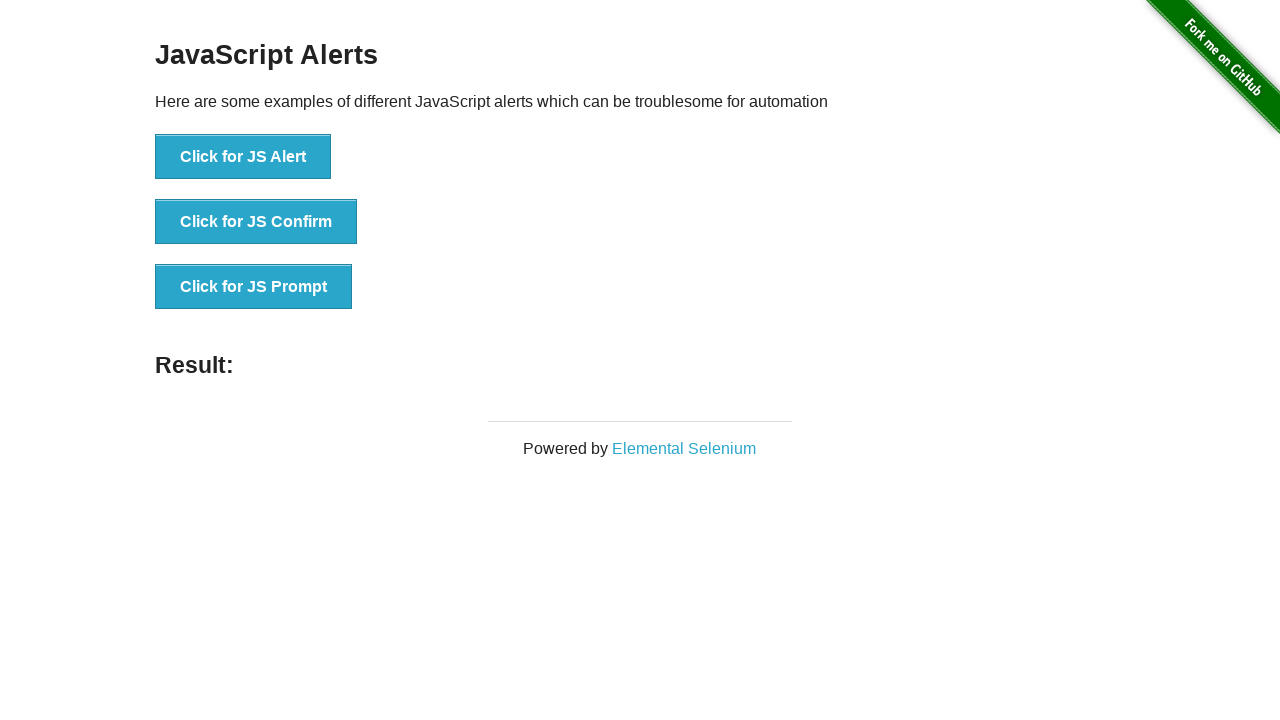

Clicked button to trigger simple JavaScript alert at (243, 157) on xpath=//button[normalize-space()='Click for JS Alert']
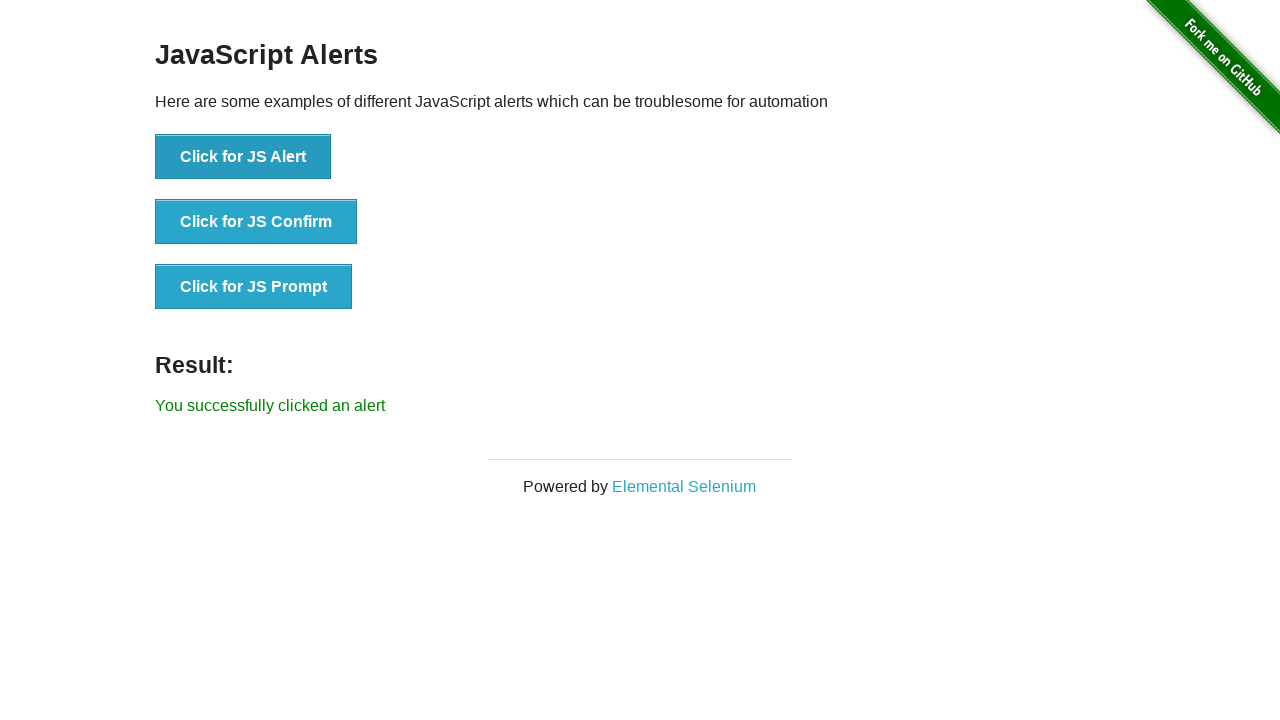

Set up dialog handler to accept alerts
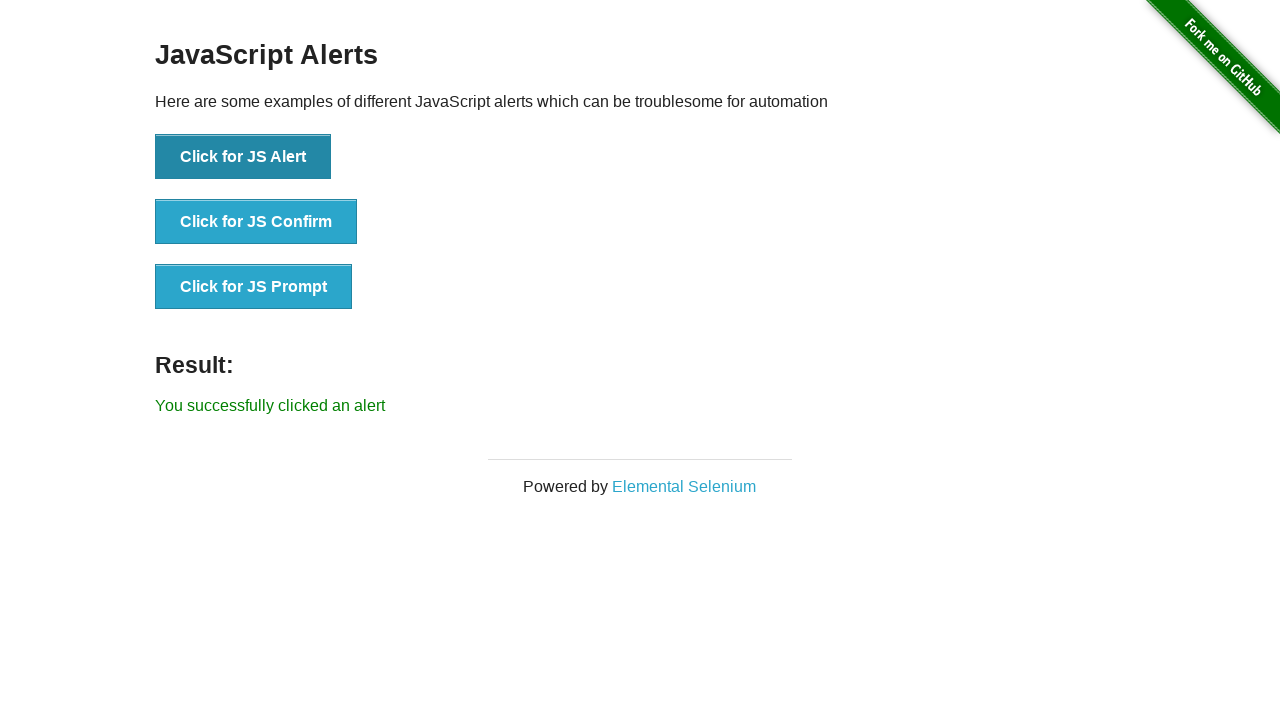

Clicked button to trigger JavaScript confirmation dialog at (256, 222) on xpath=//button[normalize-space()='Click for JS Confirm']
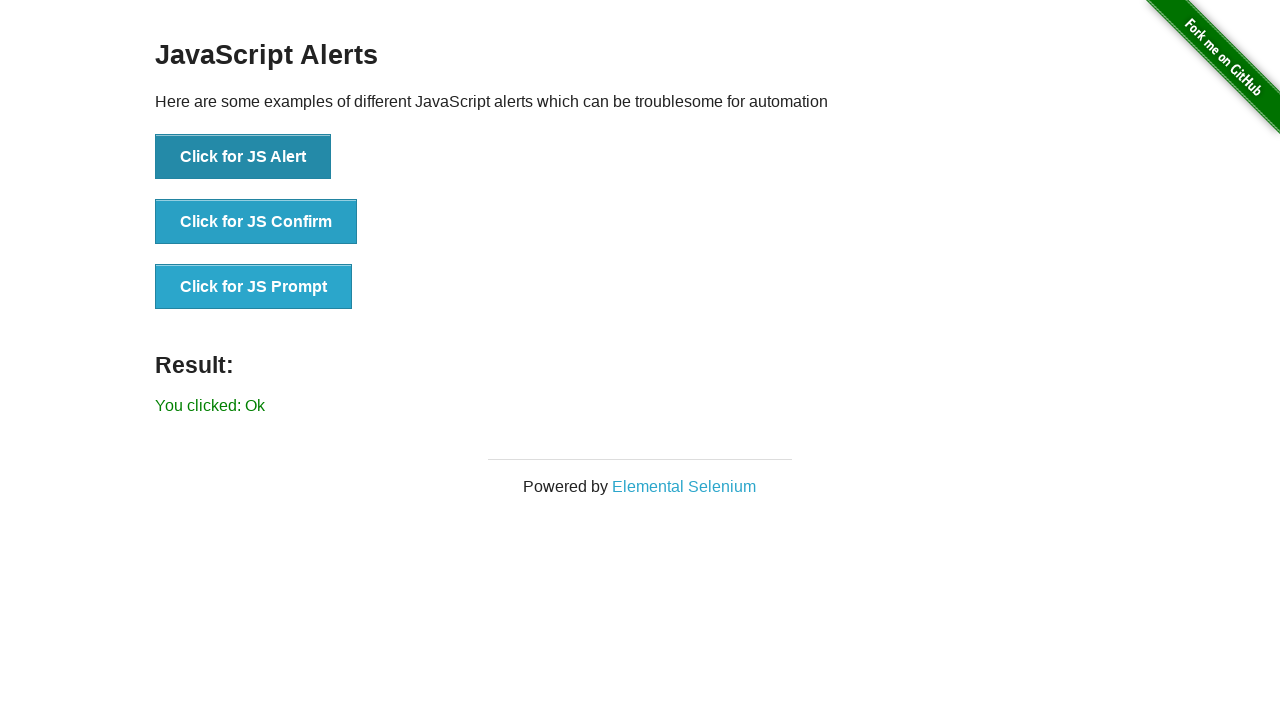

Clicked button to trigger JavaScript prompt dialog at (254, 287) on xpath=//button[normalize-space()='Click for JS Prompt']
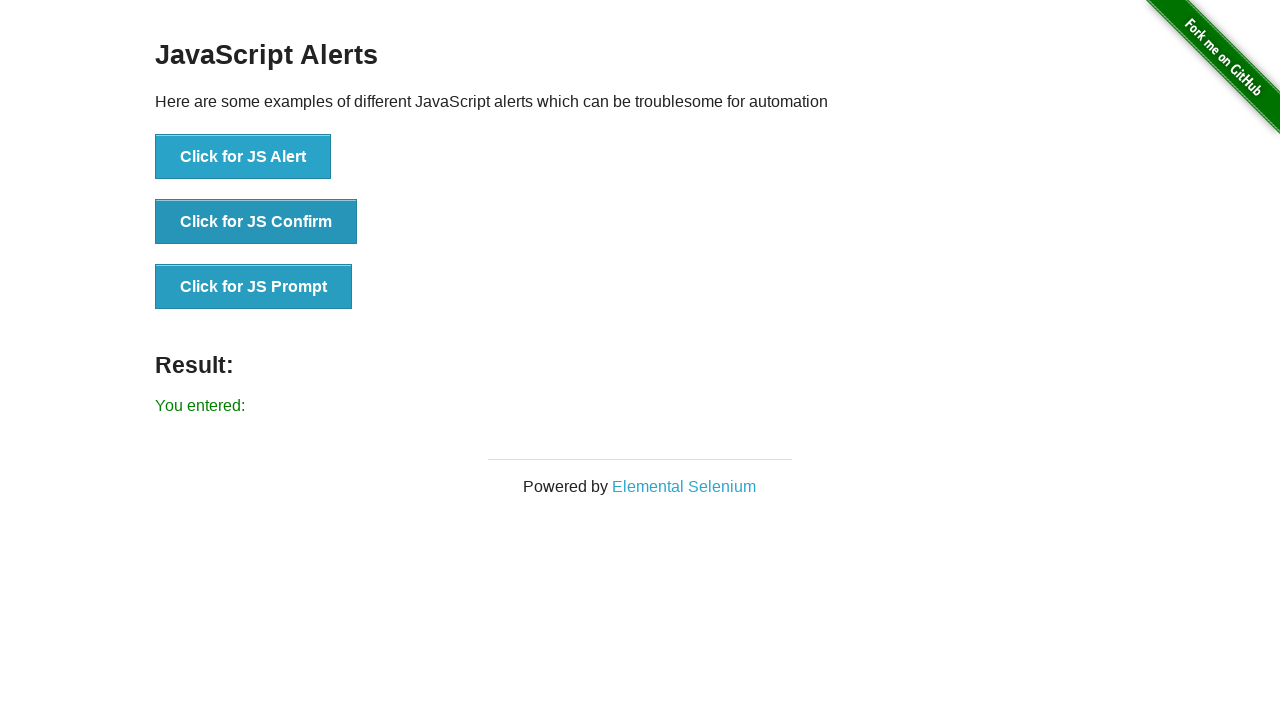

Set up dialog handler to accept prompt with text 'easki'
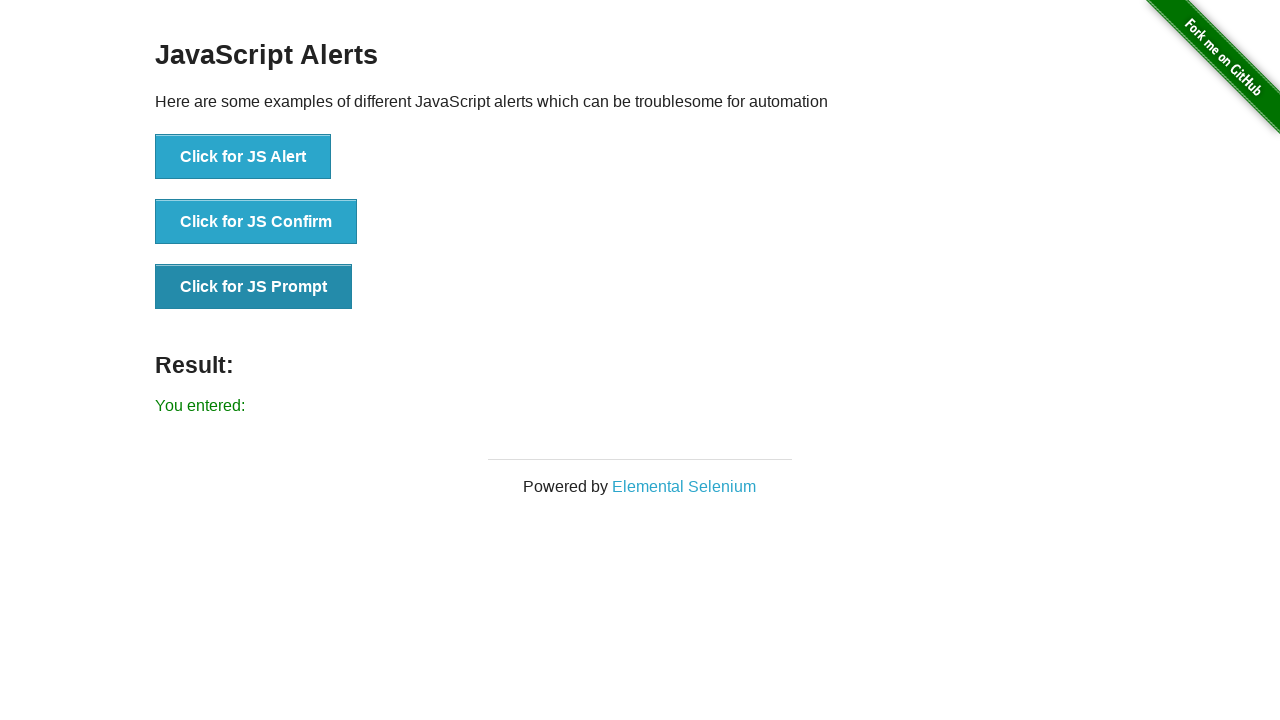

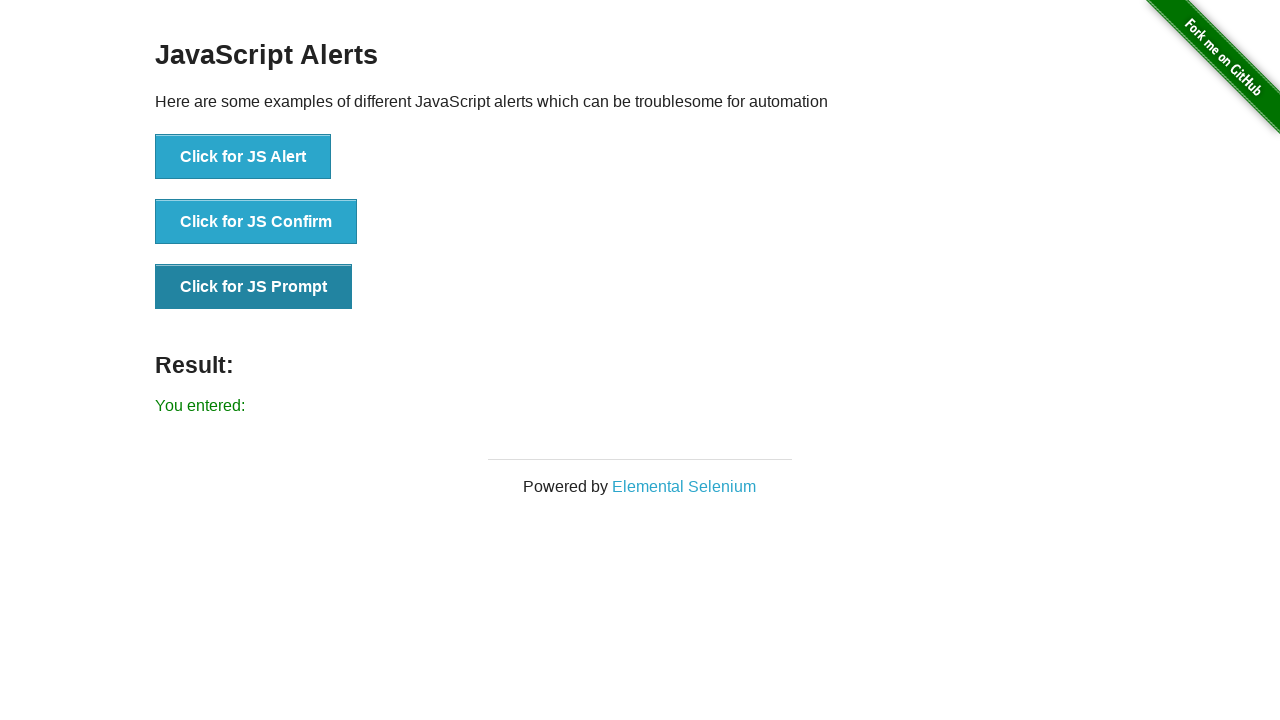